Tests a registration form by filling in name, email, and password fields, then submitting the form

Starting URL: https://demoapps.qspiders.com/ui?scenario=1

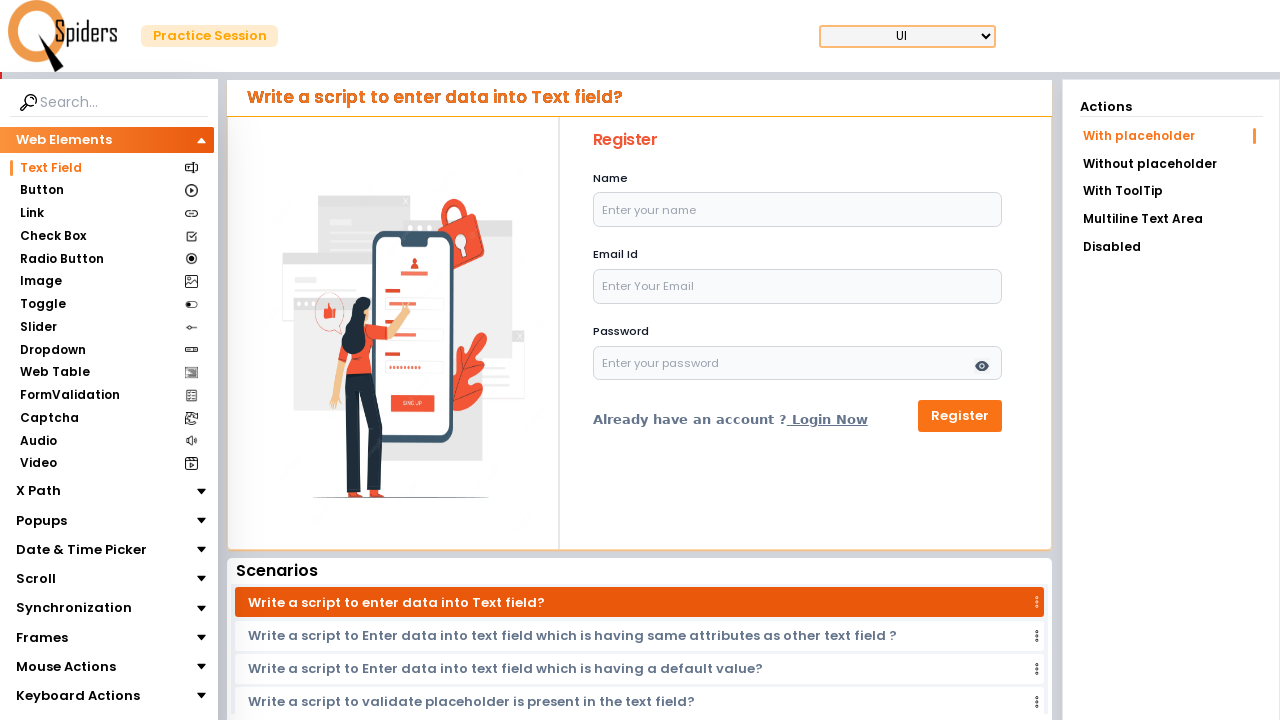

Filled name field with 'madhu' on input[placeholder='Enter your name']
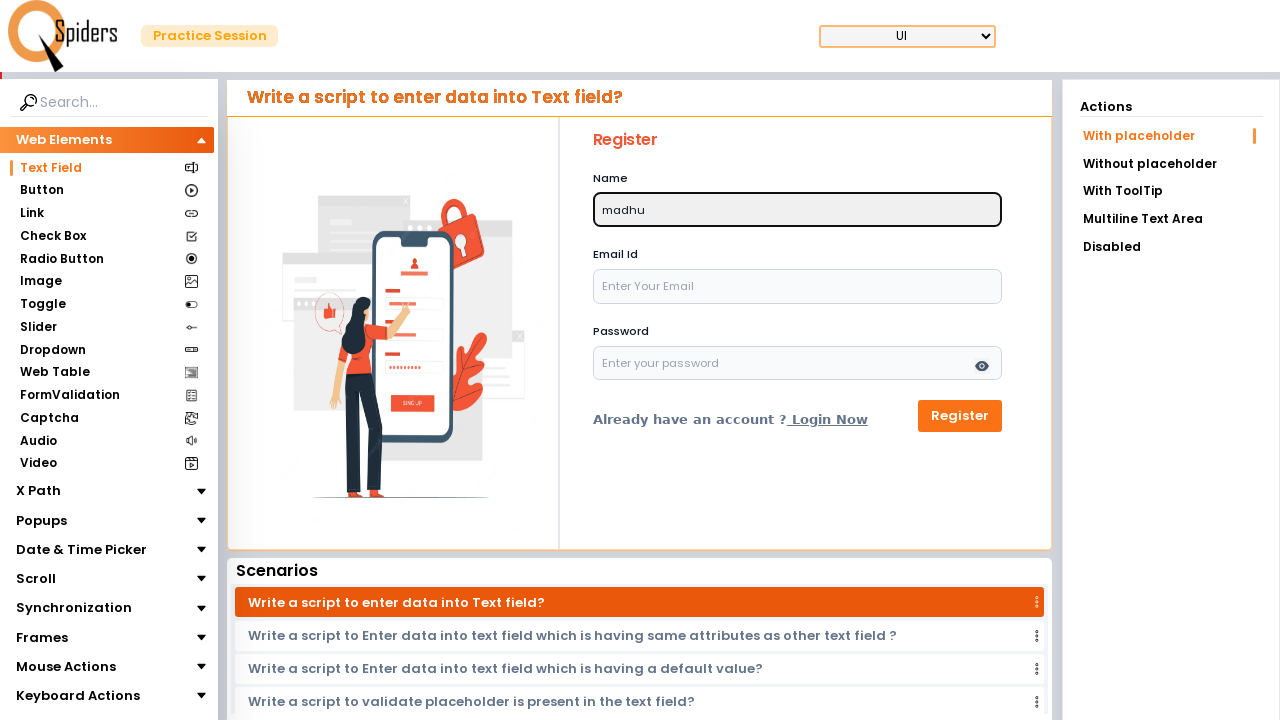

Filled email field with 'madhu123@gmail.com' on input[name='email']
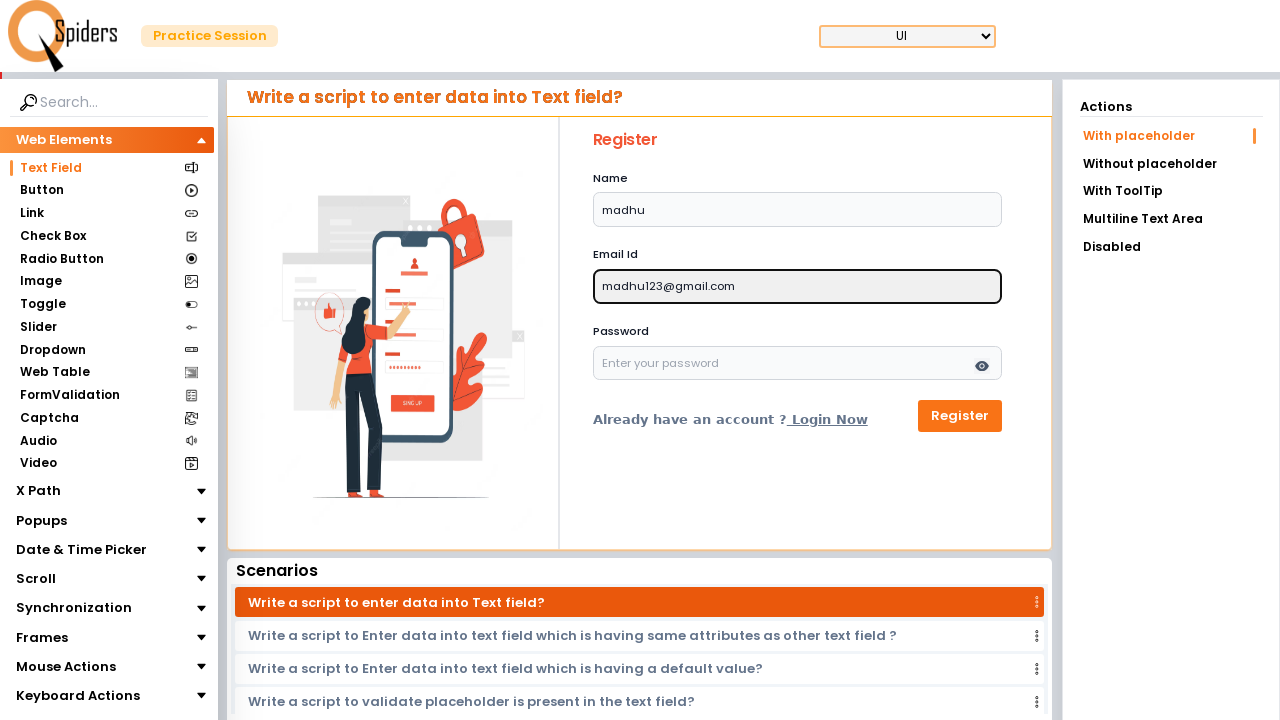

Filled password field with 'madhu123' on input[placeholder='Enter your password']
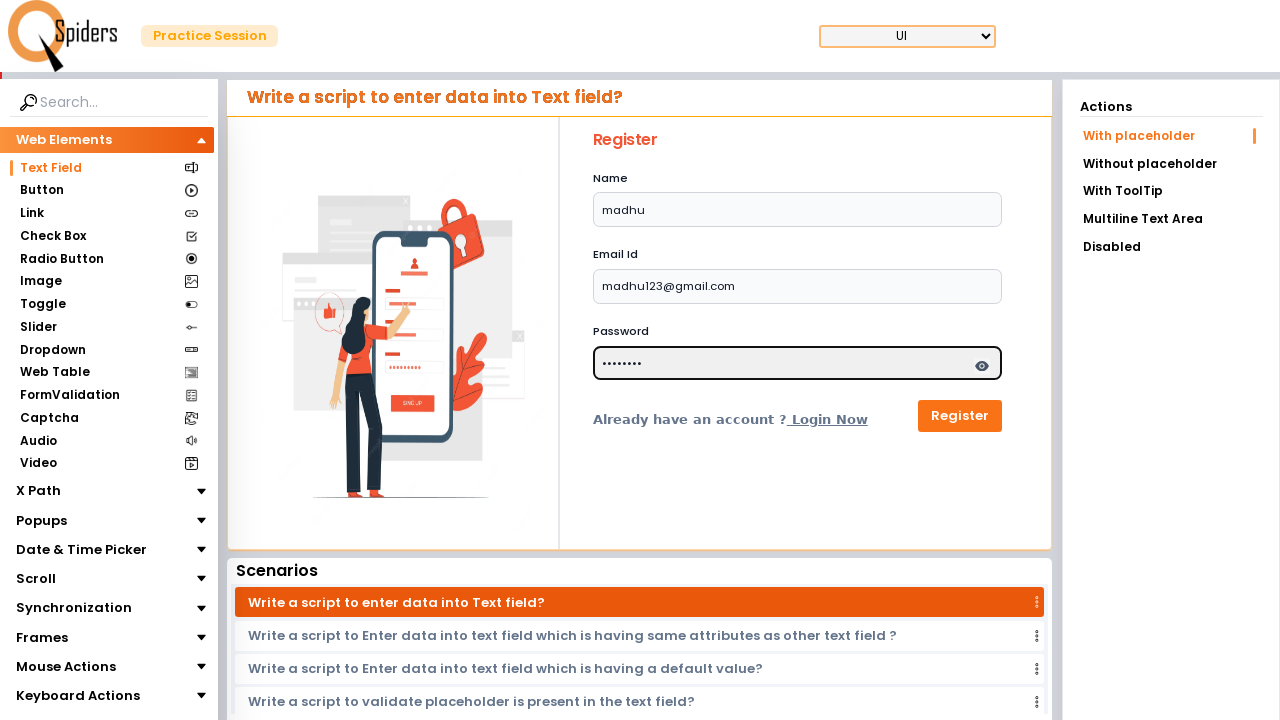

Clicked register button to submit the form at (960, 416) on button[type='submit']
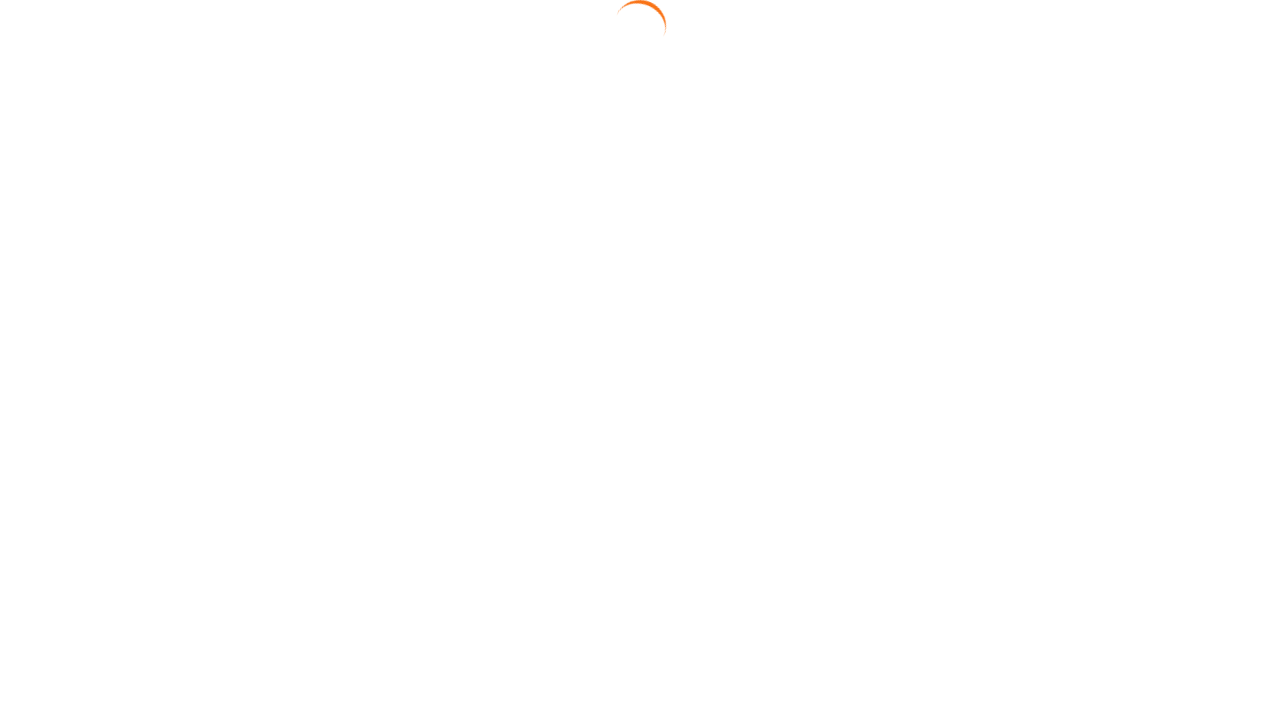

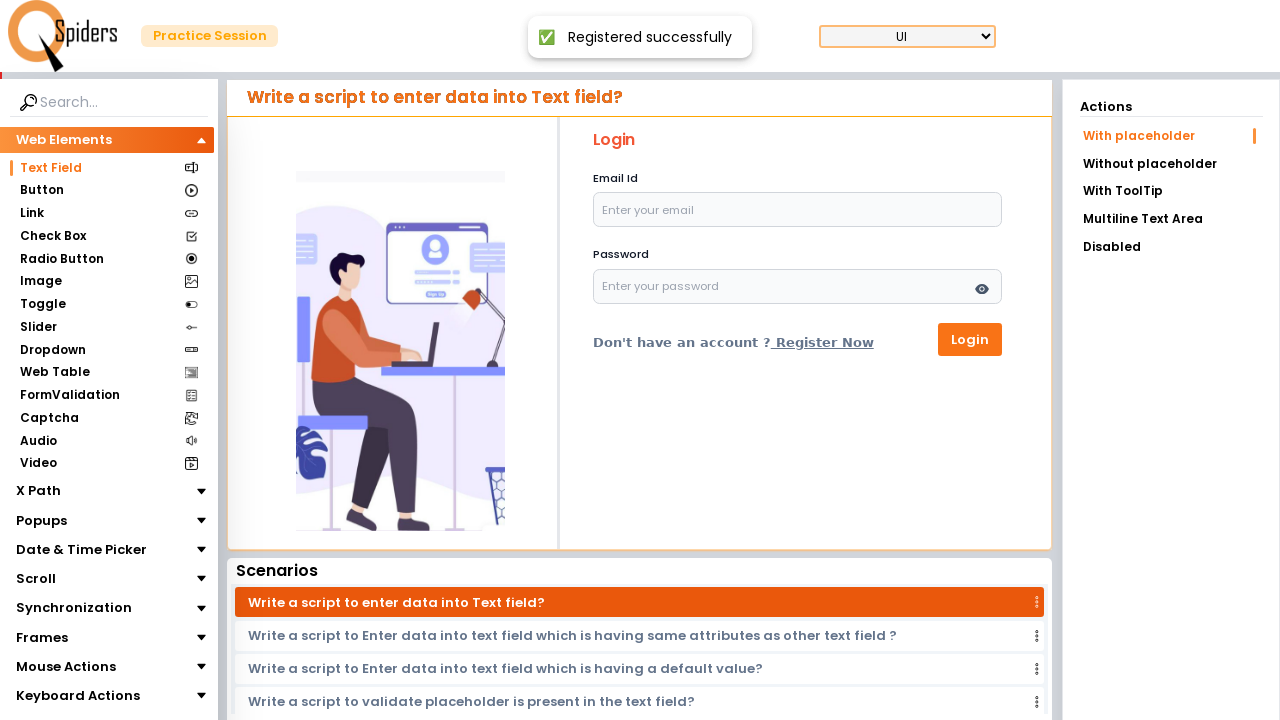